Tests opening the search dialog and typing a search query into the search input field

Starting URL: https://webdriver.io/

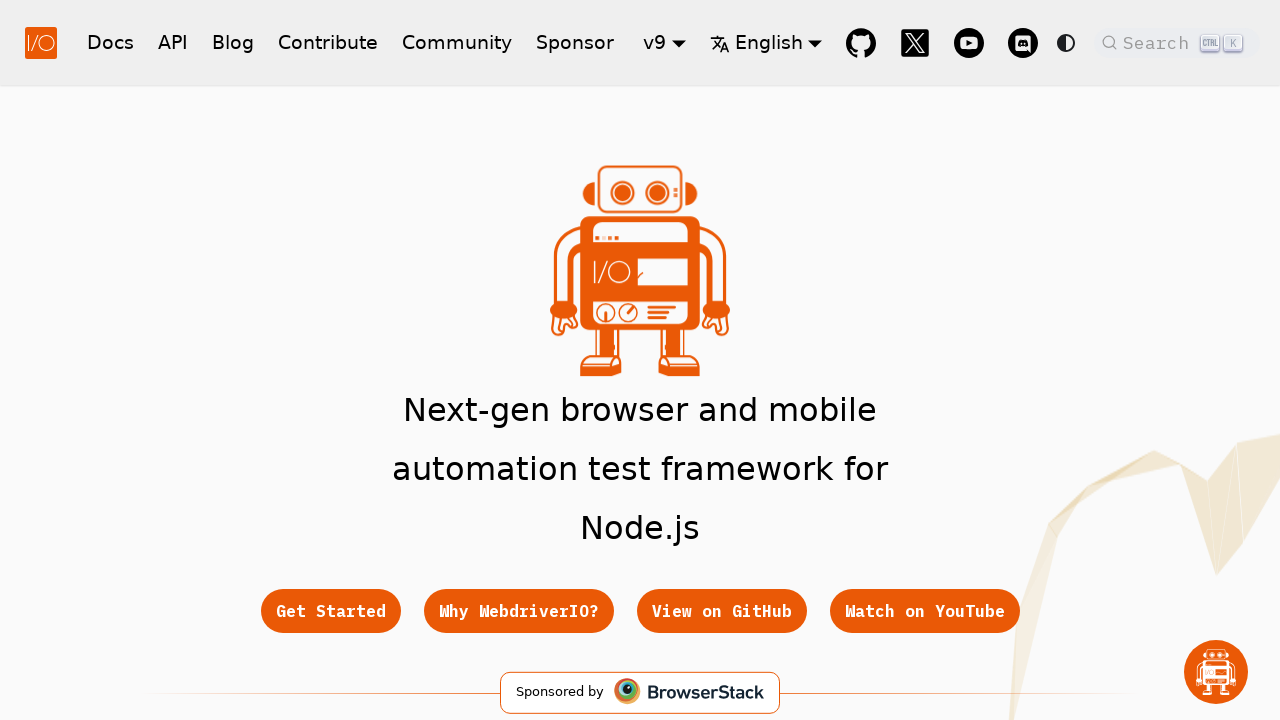

Hero title element loaded on webdriver.io homepage
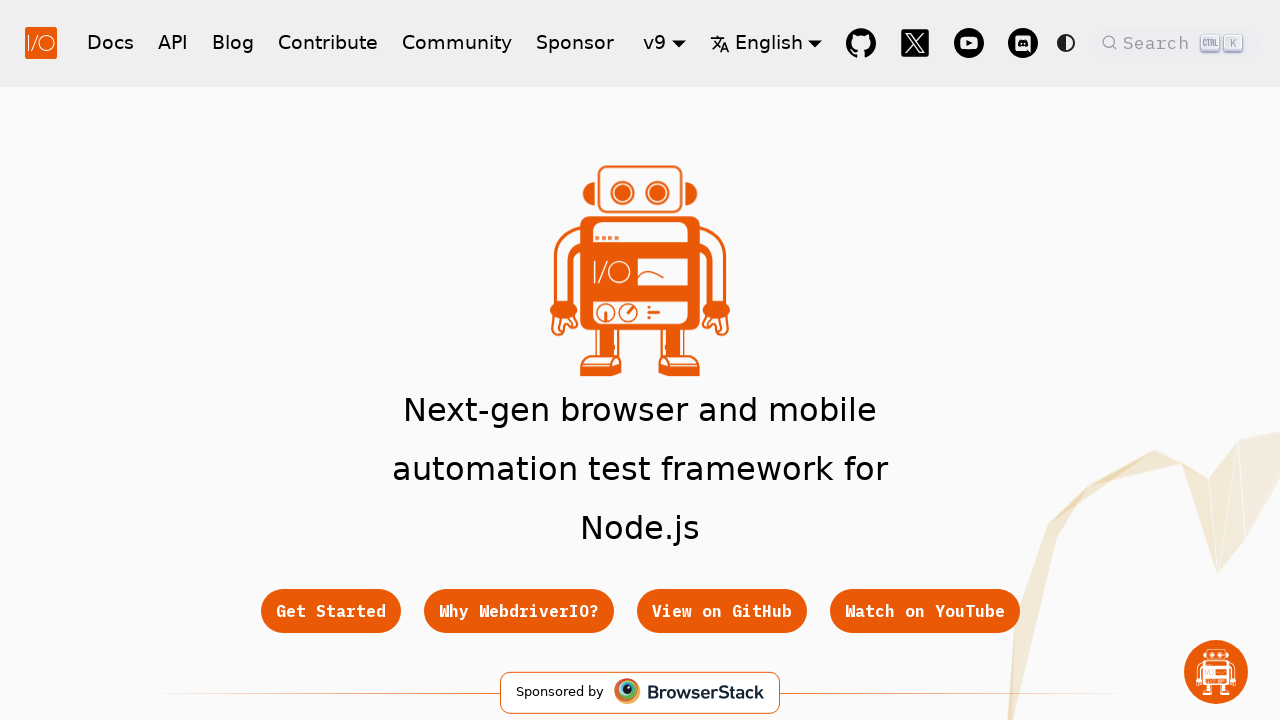

Clicked search button to open search dialog at (1177, 42) on .DocSearch
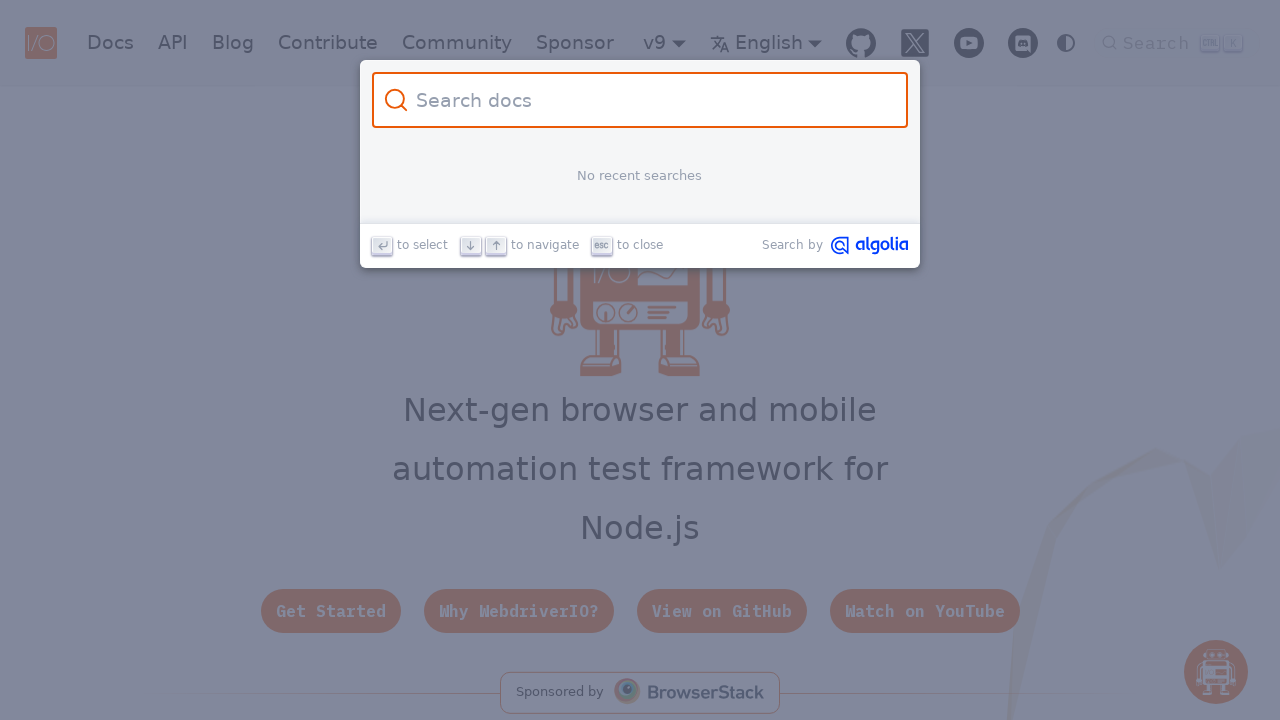

Search dialog form appeared
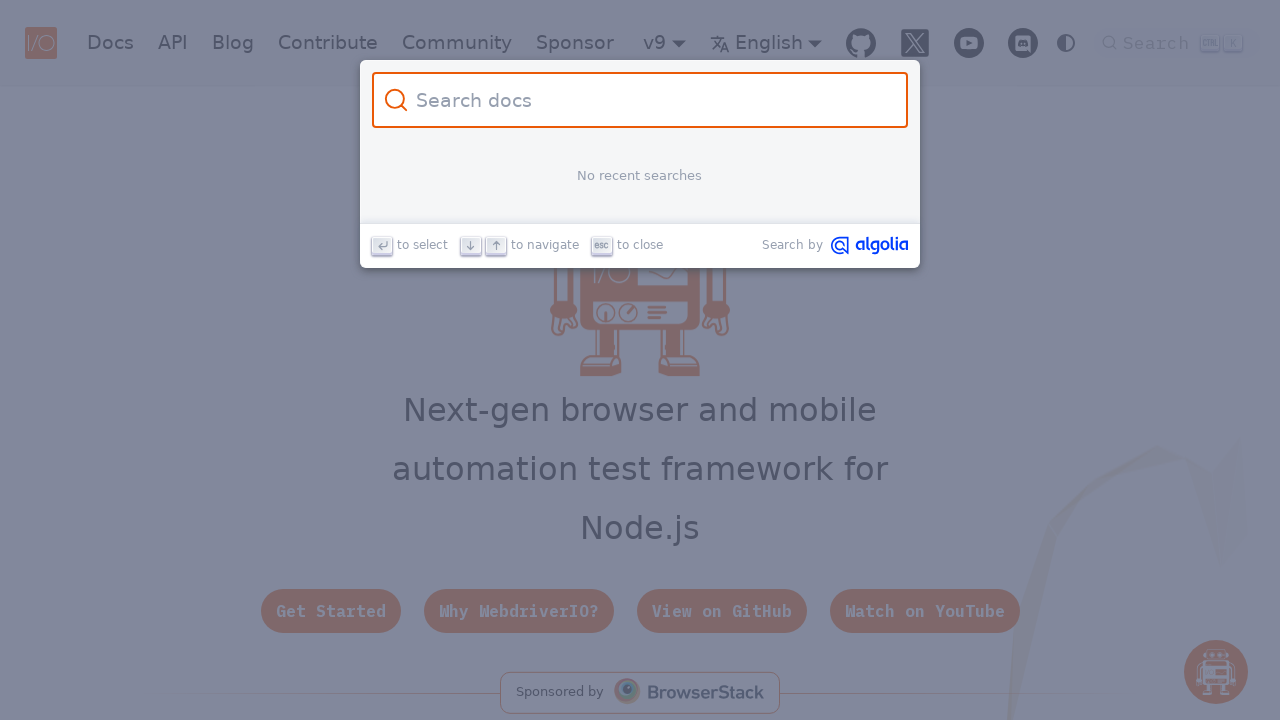

Typed 'specfileretries' into search input field on .DocSearch-Input
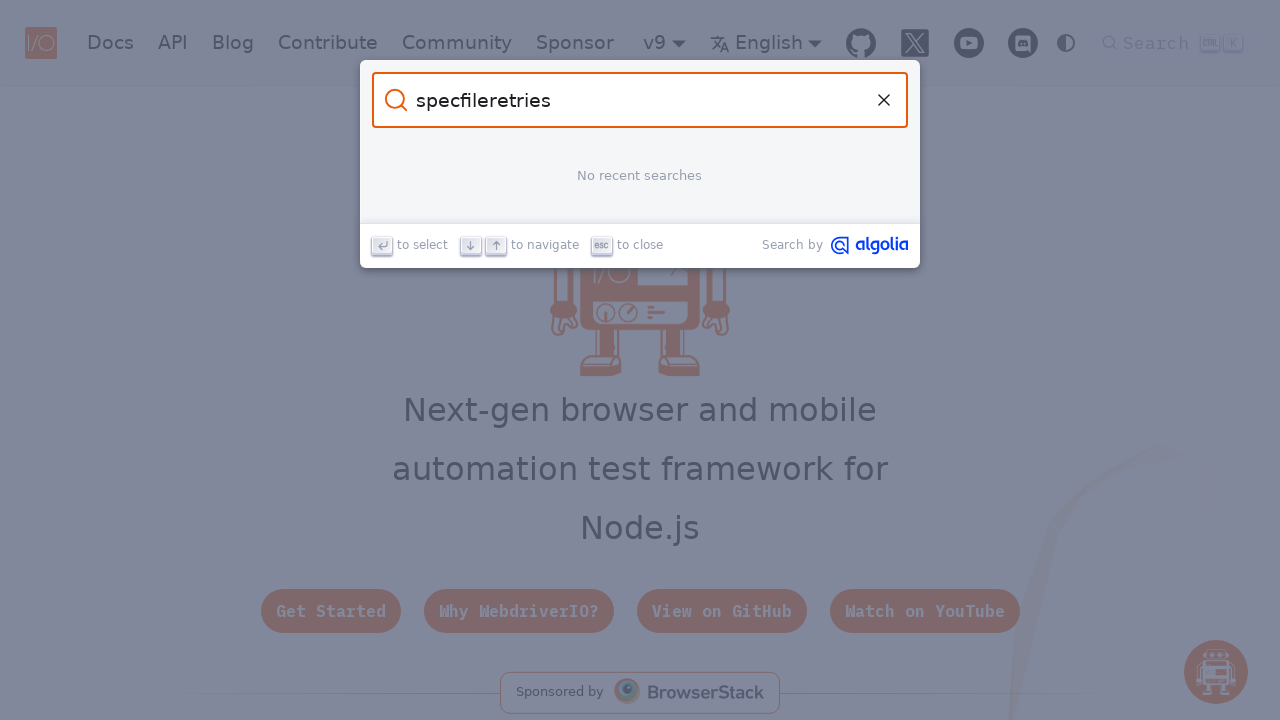

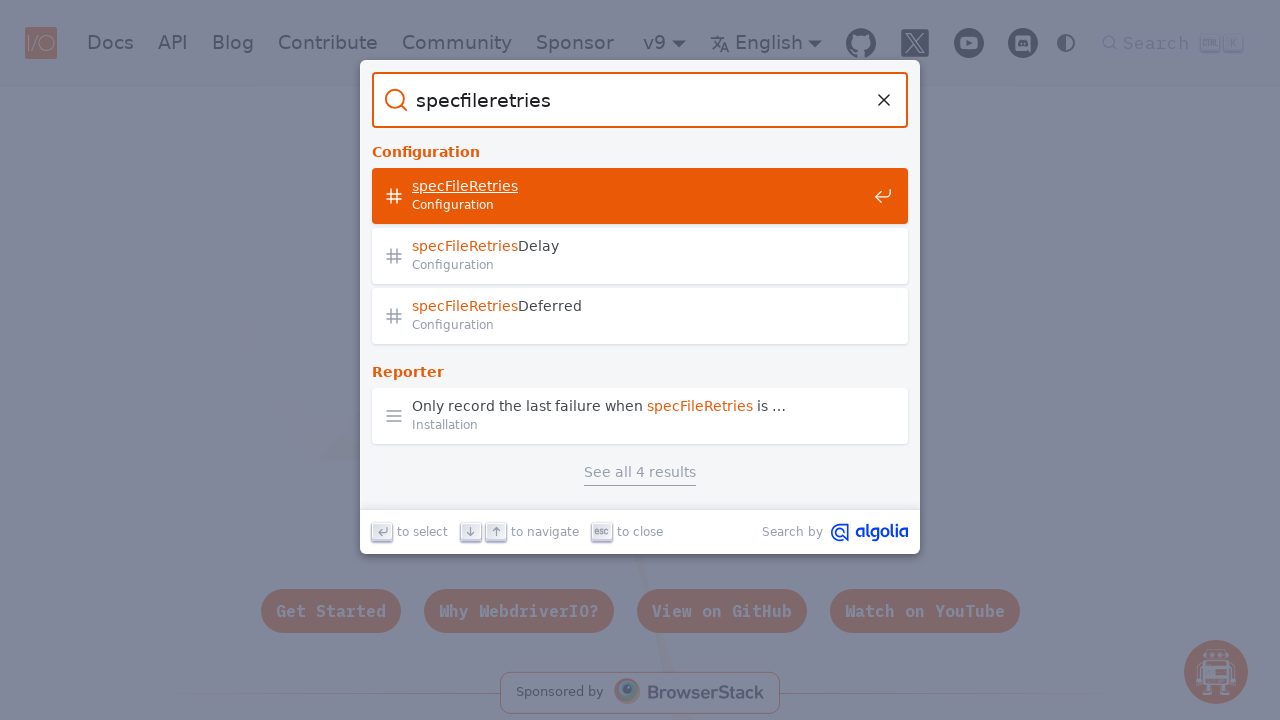